Navigates to testotomasyonu.com homepage and verifies that the URL contains "testotomasyonu"

Starting URL: https://www.testotomasyonu.com/

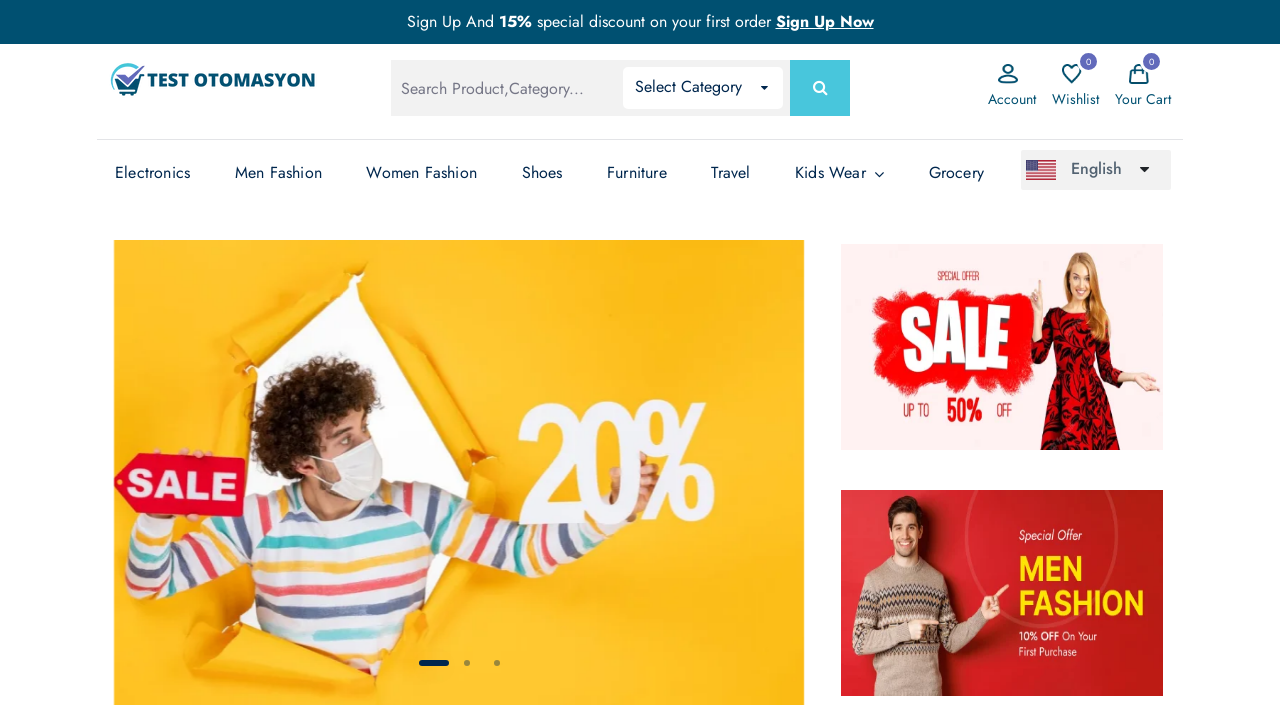

Verified that URL contains 'testotomasyonu'
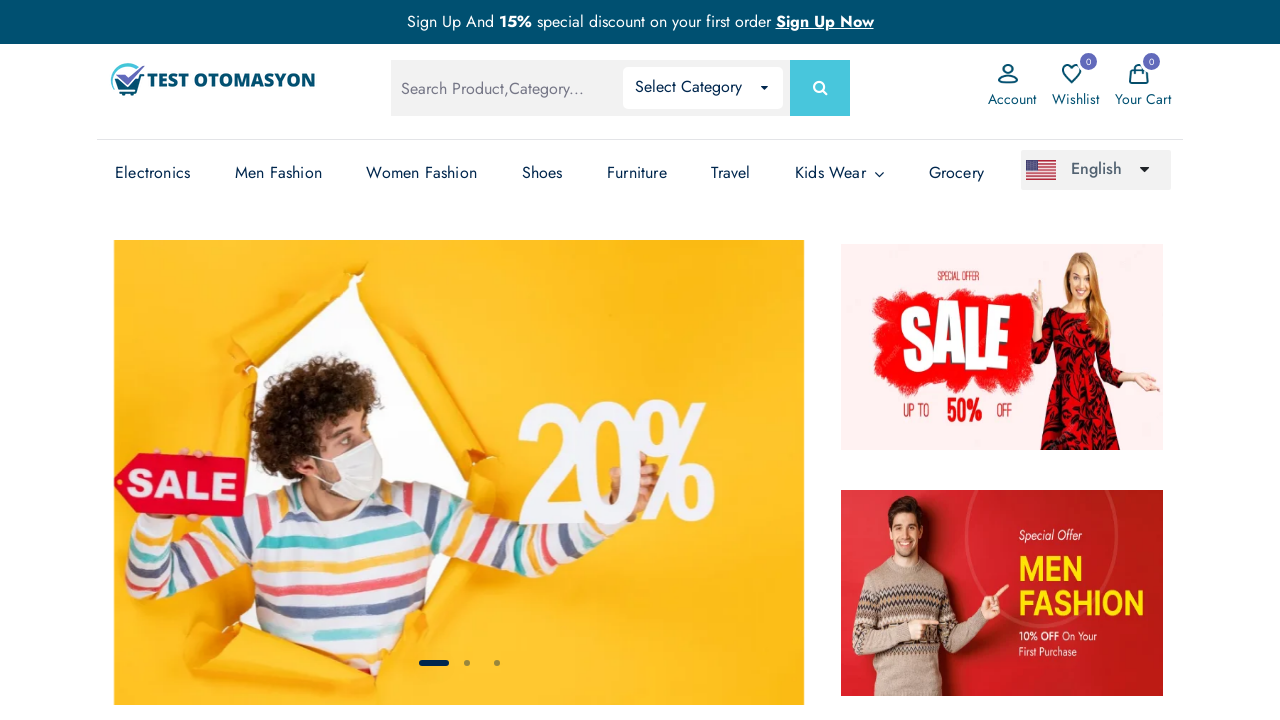

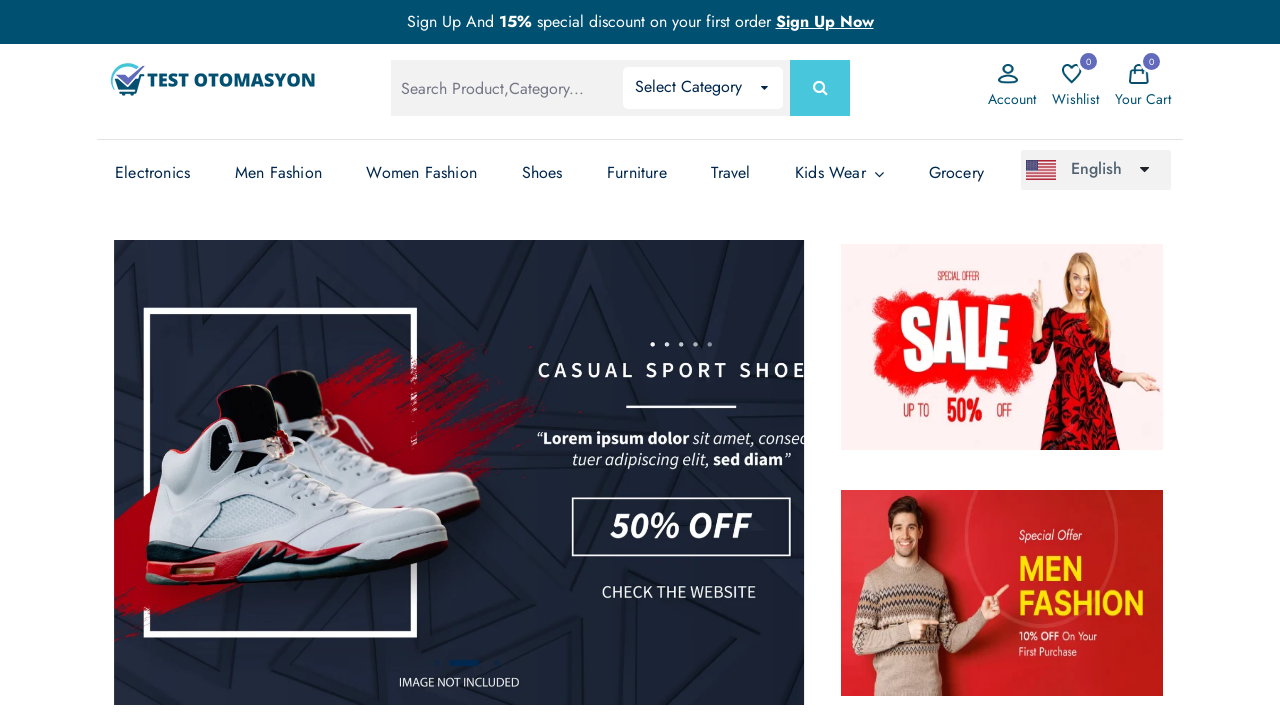